Navigates to Greens Tech Selenium course content page and verifies the page loads

Starting URL: http://greenstech.in/selenium-course-content.html

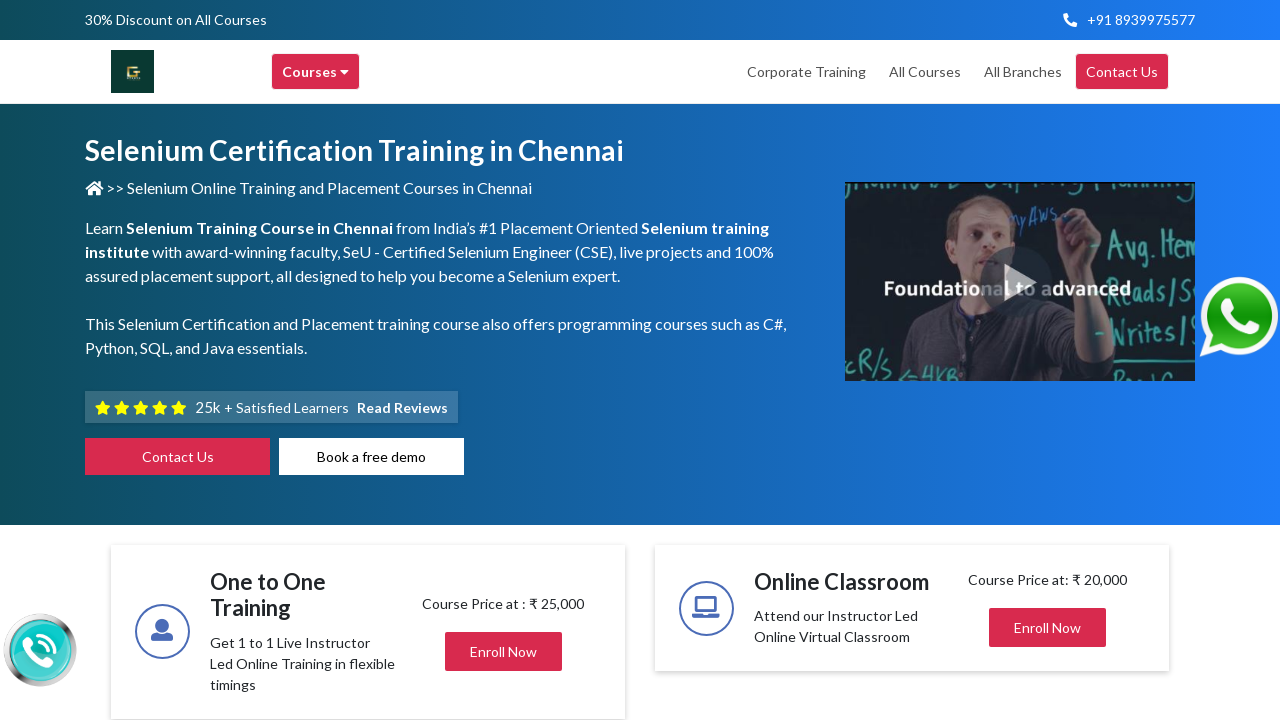

Waited for page to reach domcontentloaded state
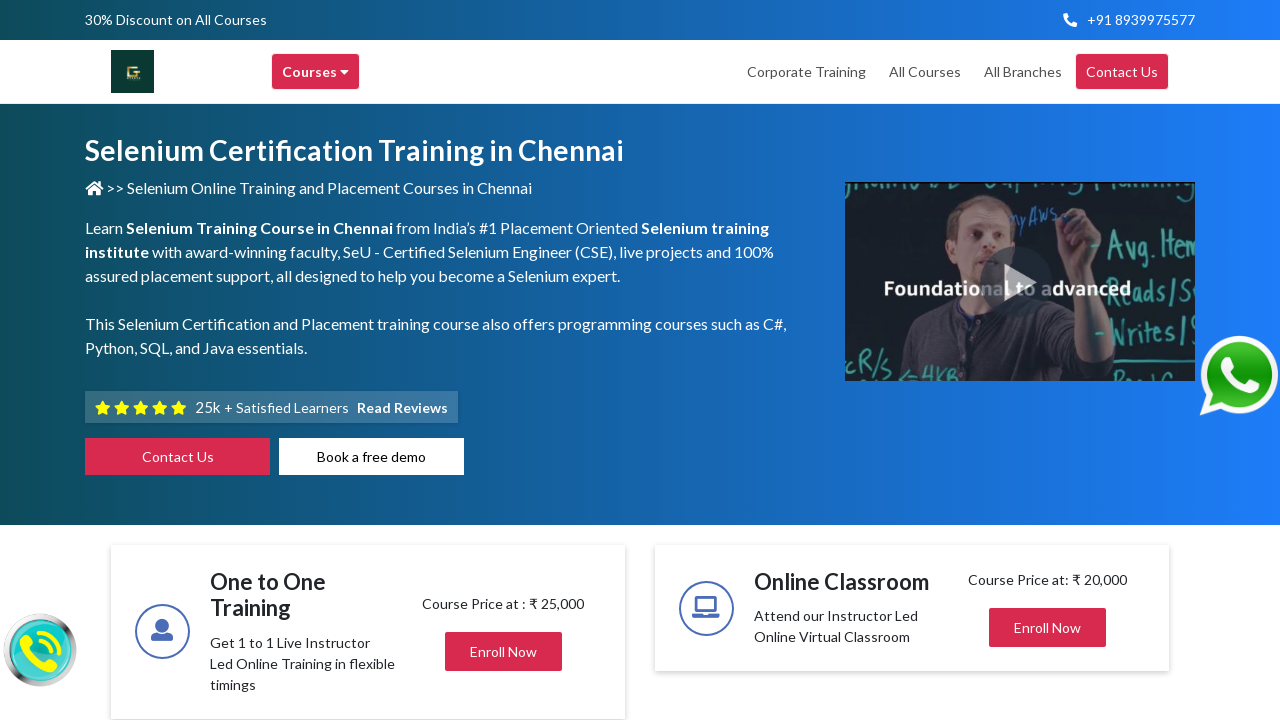

Retrieved page title: Selenium Training in Chennai | Selenium Certification Courses
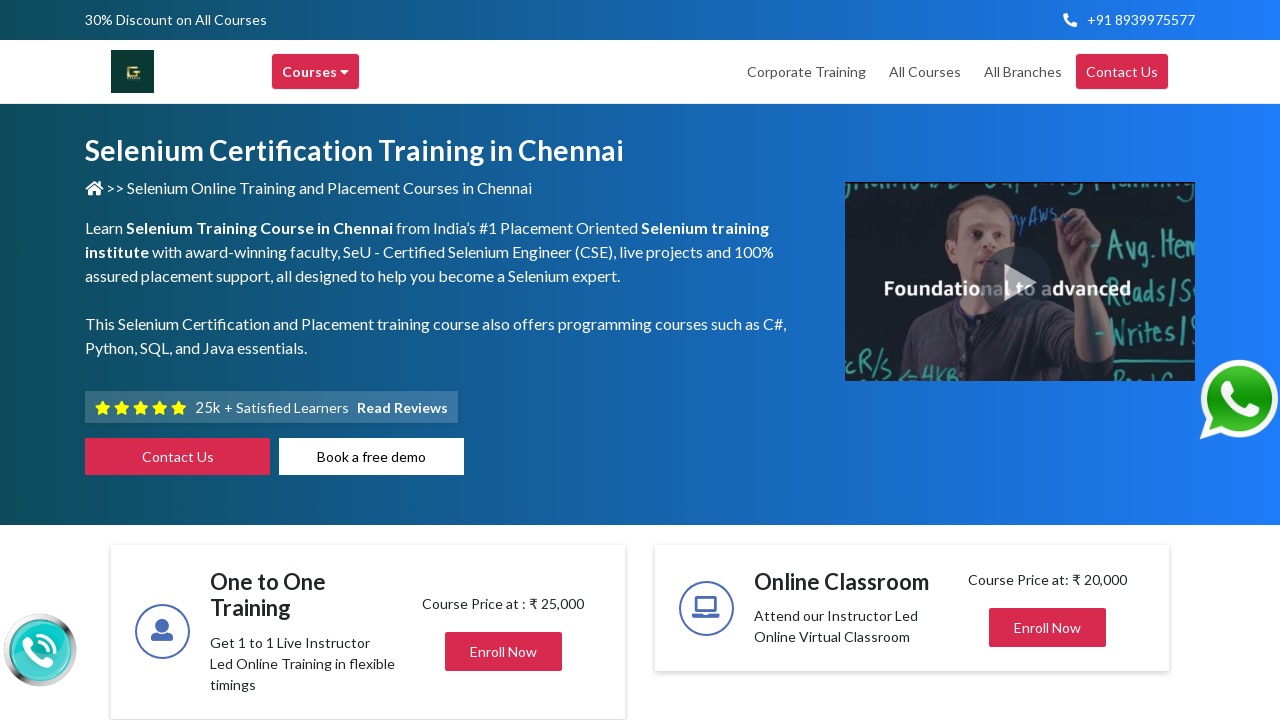

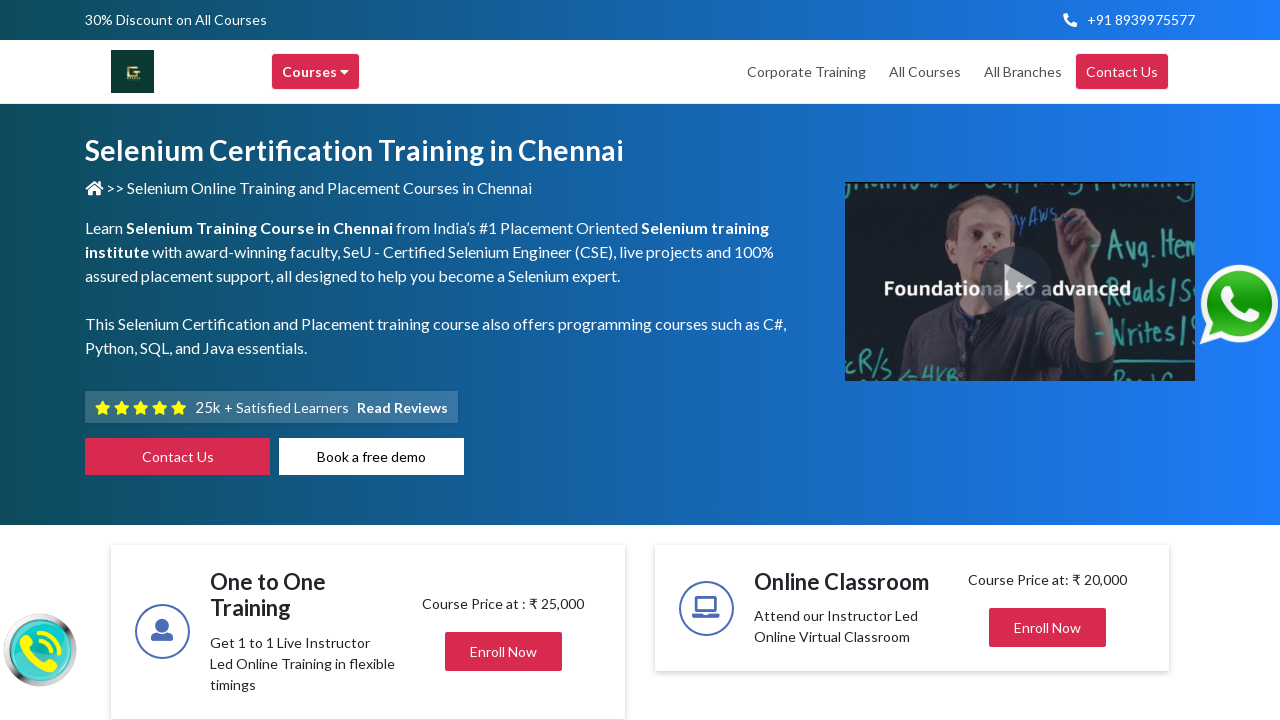